Tests web table interaction by finding the row containing Python course and verifying its price value.

Starting URL: https://rahulshettyacademy.com/AutomationPractice/#/

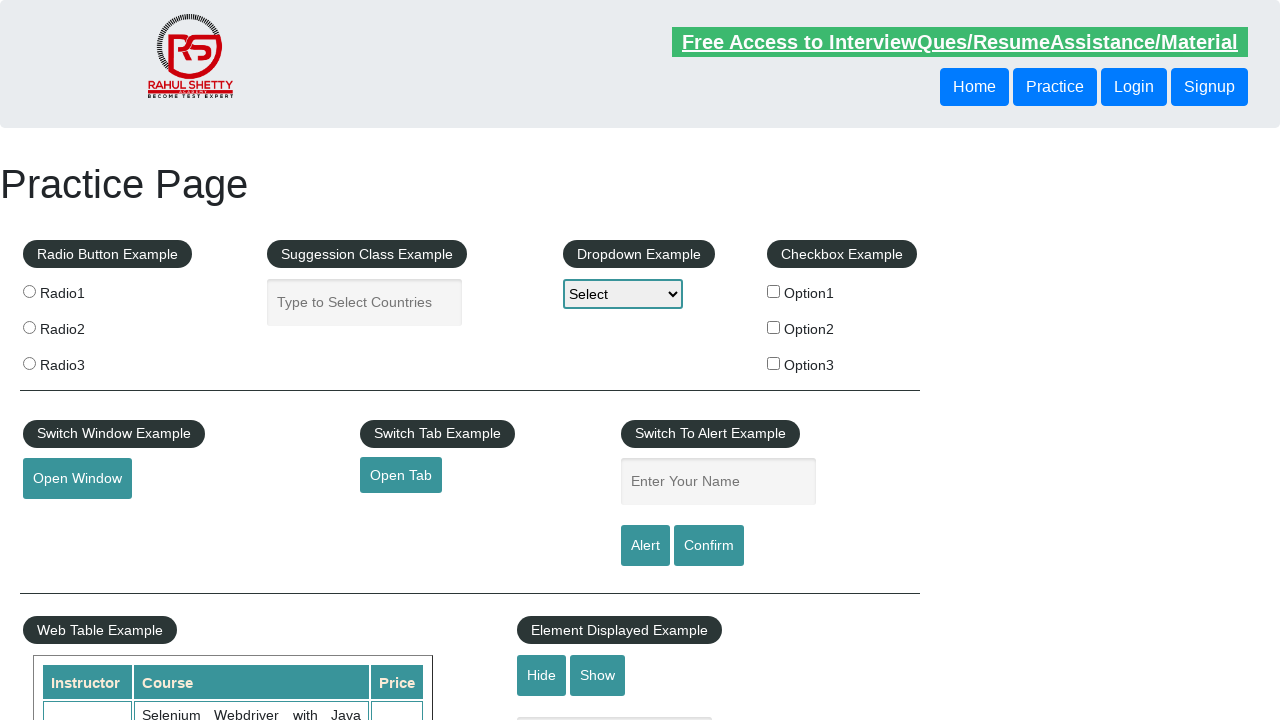

Web table with courses loaded
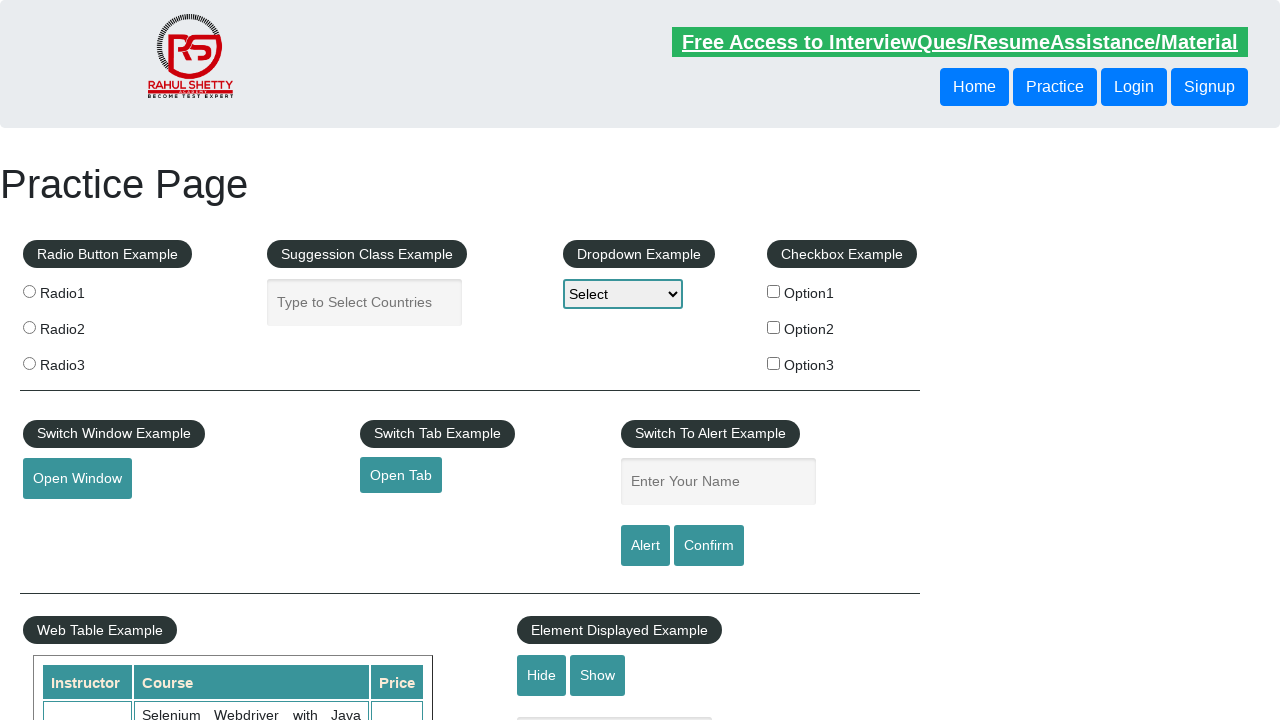

Retrieved all rows from web table
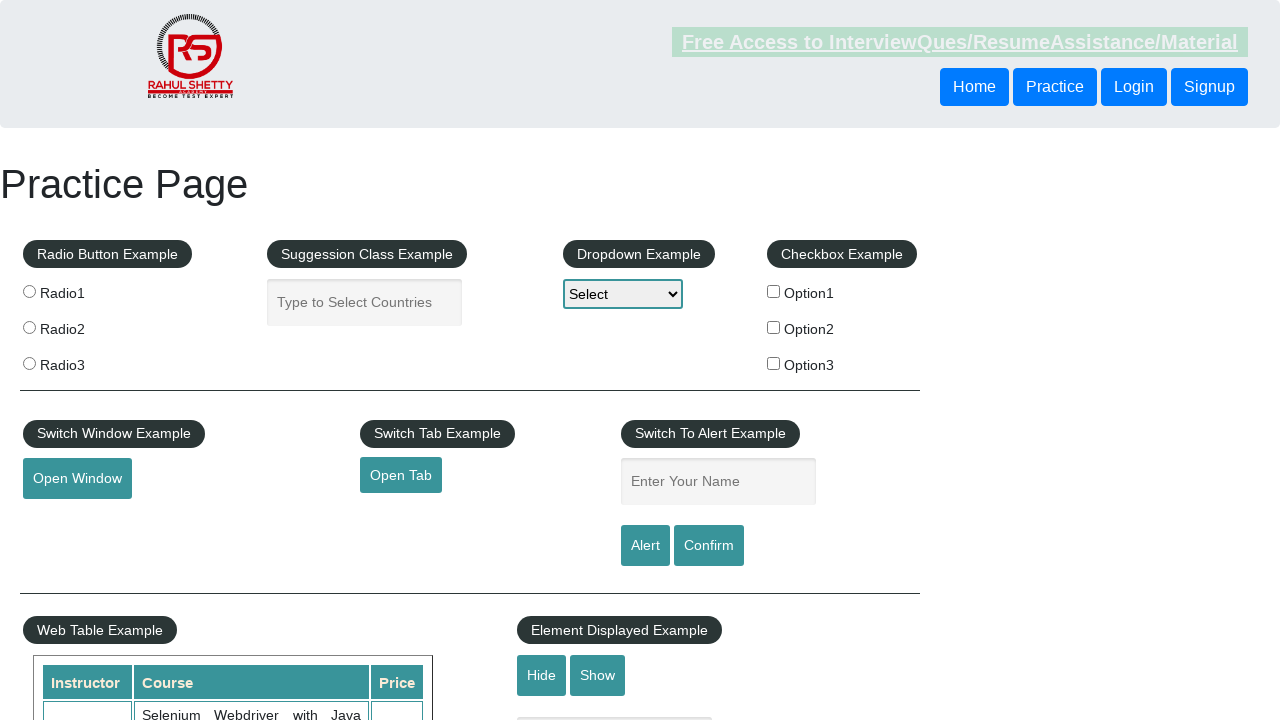

Retrieved all cells from table row
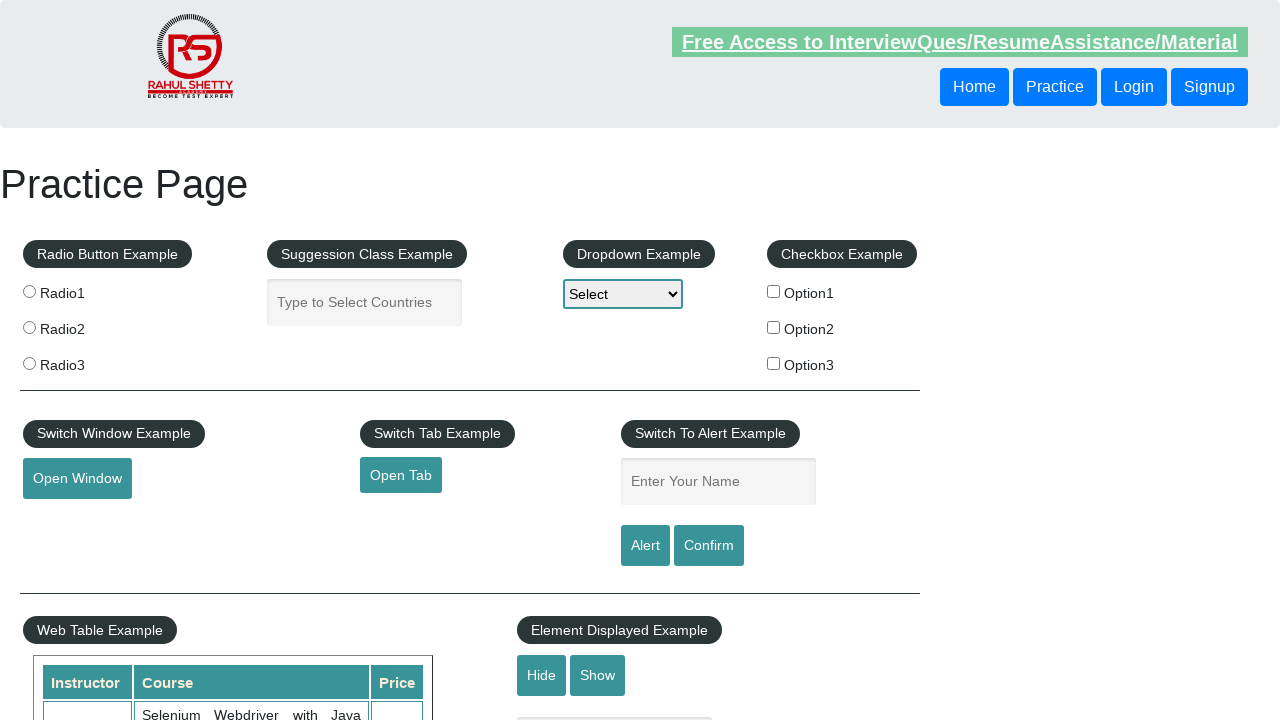

Retrieved all cells from table row
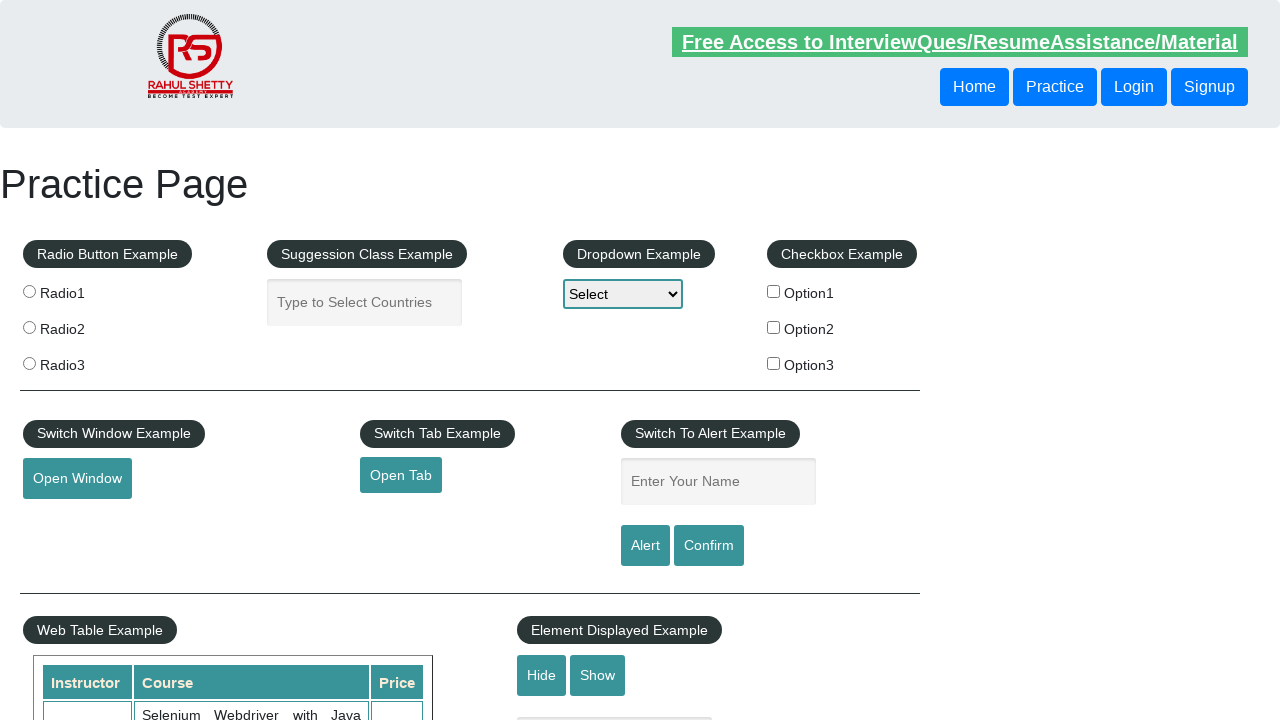

Extracted course name: Selenium Webdriver with Java Basics + Advanced + Interview Guide
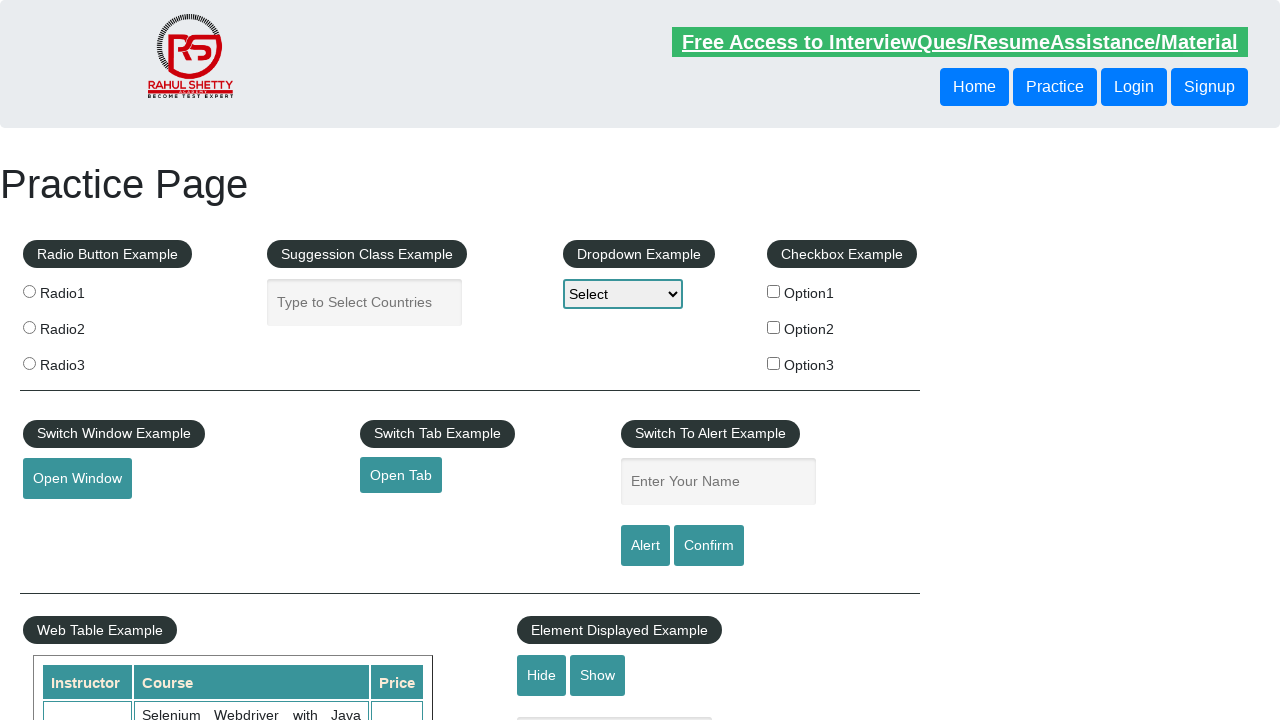

Retrieved all cells from table row
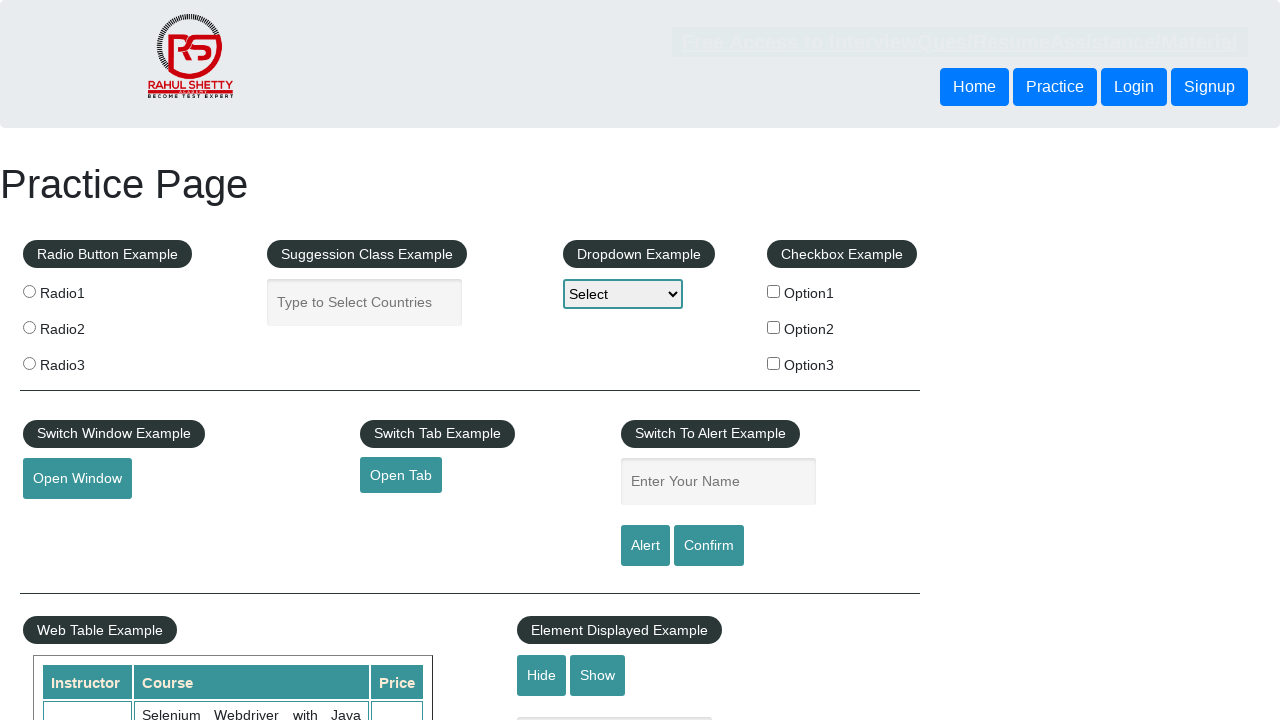

Extracted course name: Learn SQL in Practical + Database Testing from Scratch
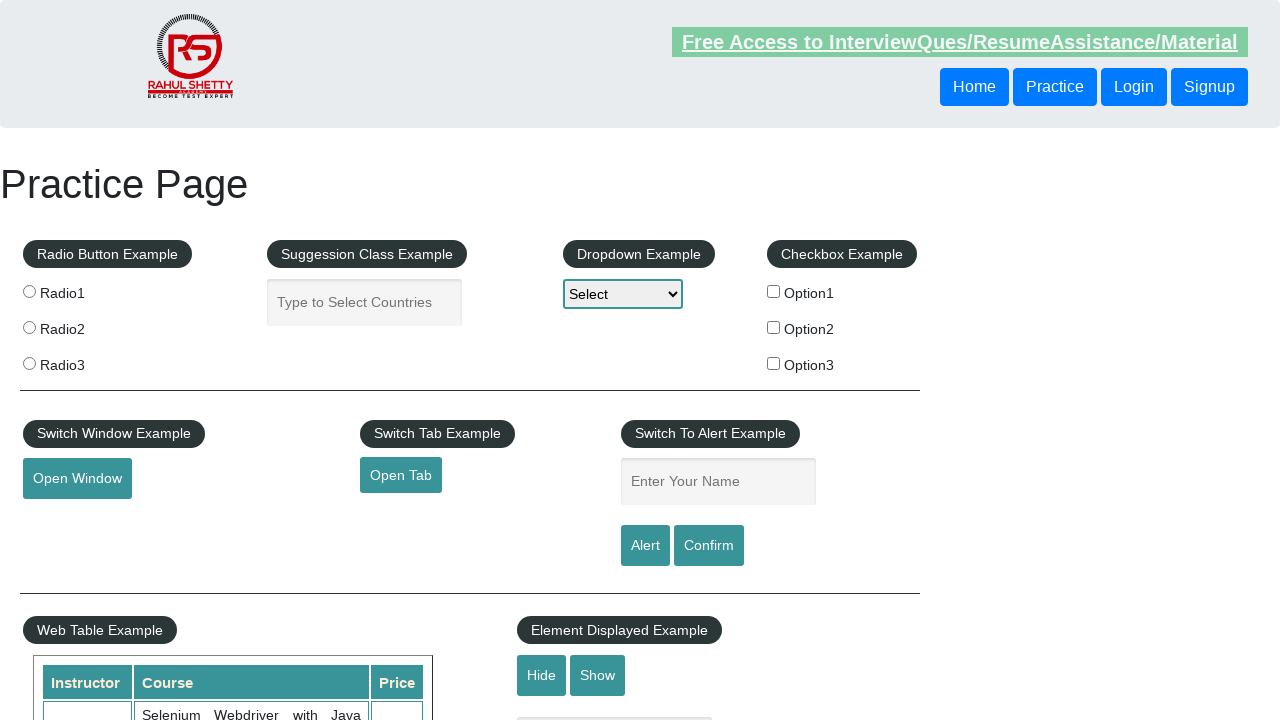

Retrieved all cells from table row
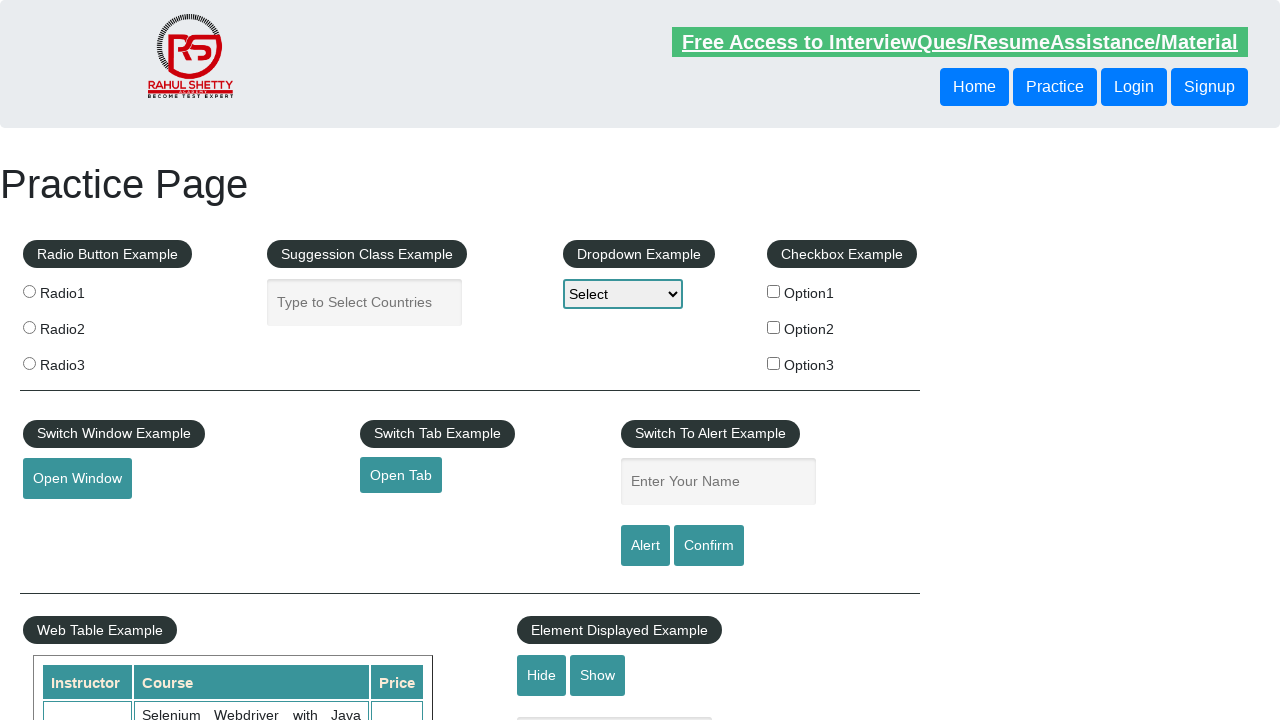

Extracted course name: Appium (Selenium) - Mobile Automation Testing from Scratch
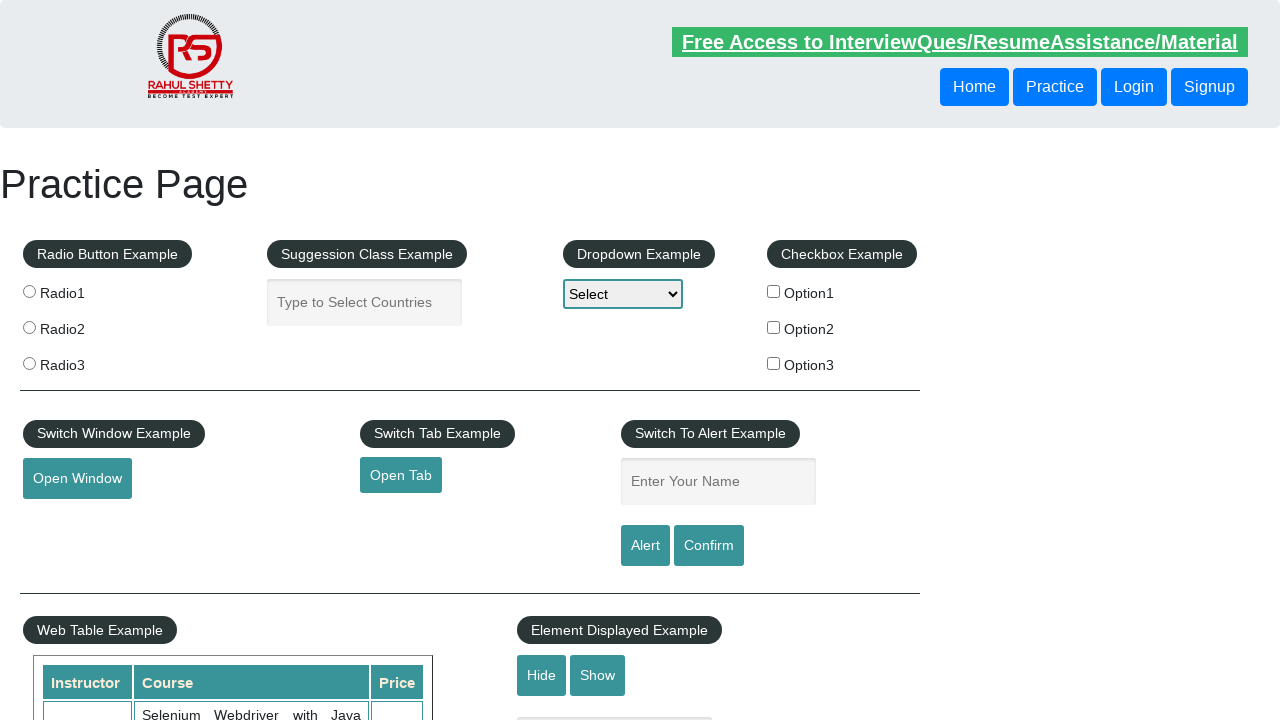

Retrieved all cells from table row
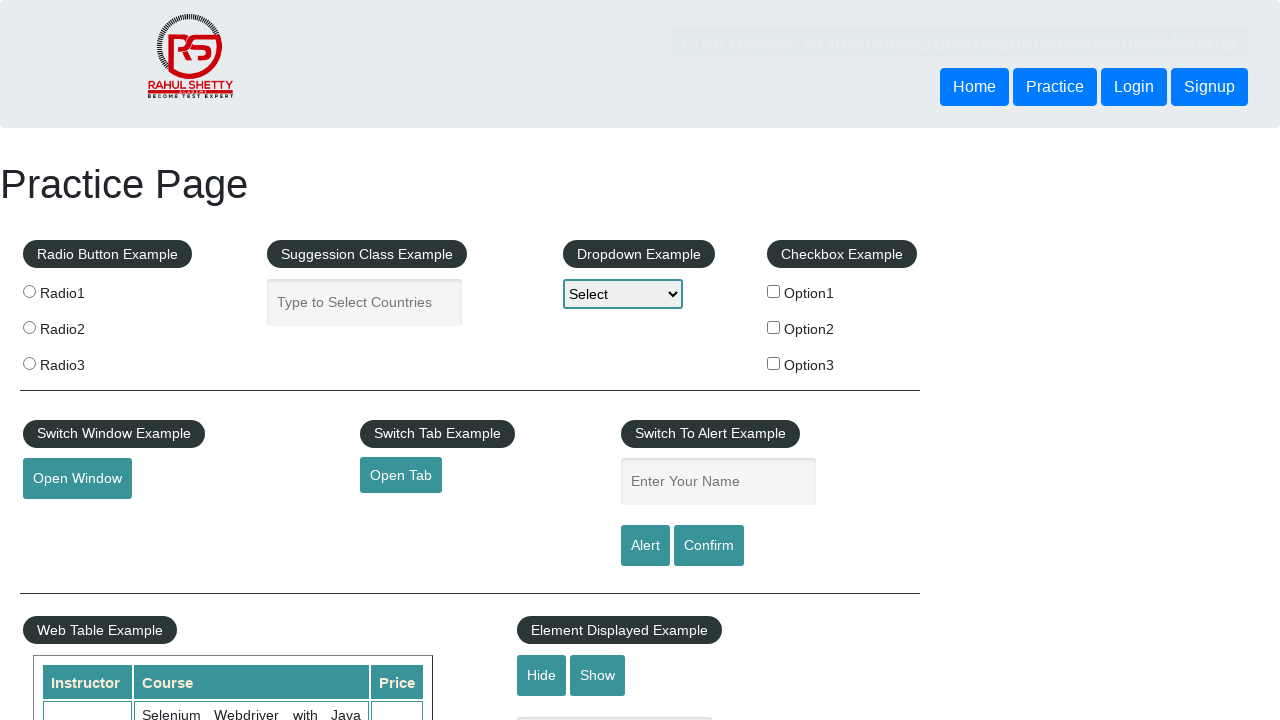

Extracted course name: WebSecurity Testing for Beginners-QA knowledge to next level
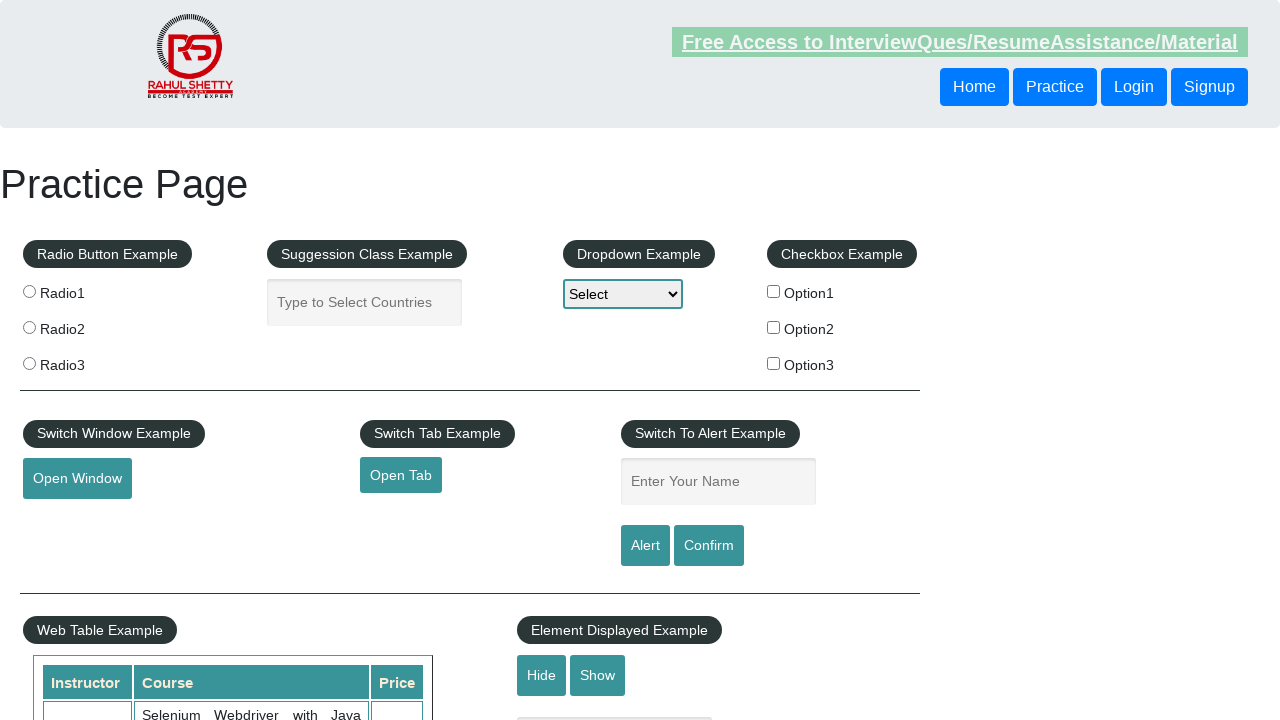

Retrieved all cells from table row
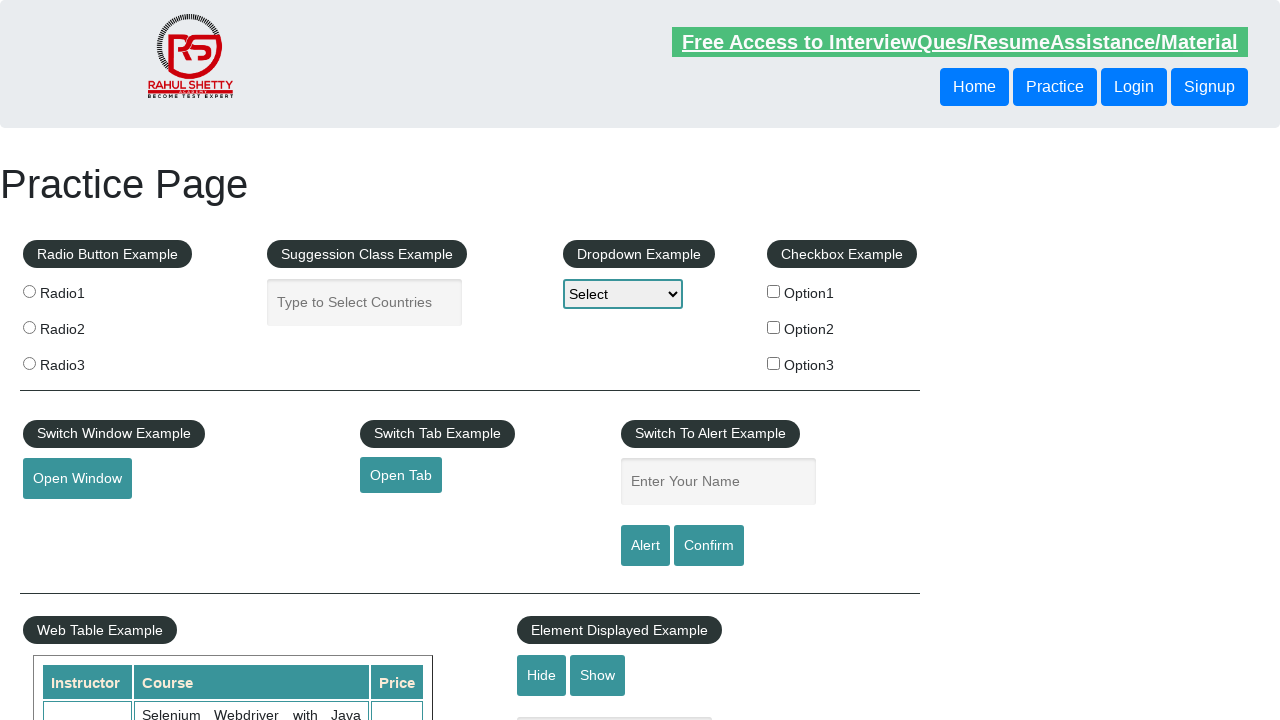

Extracted course name: Learn JMETER from Scratch - (Performance + Load) Testing Tool
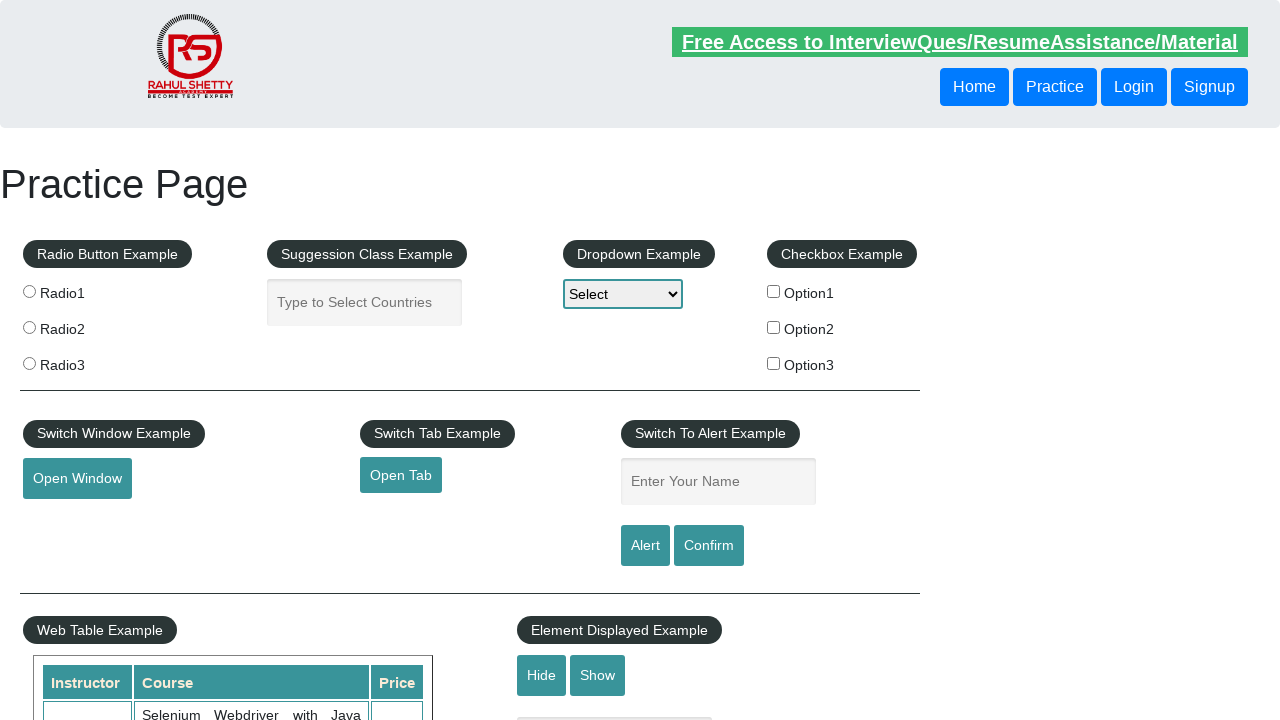

Retrieved all cells from table row
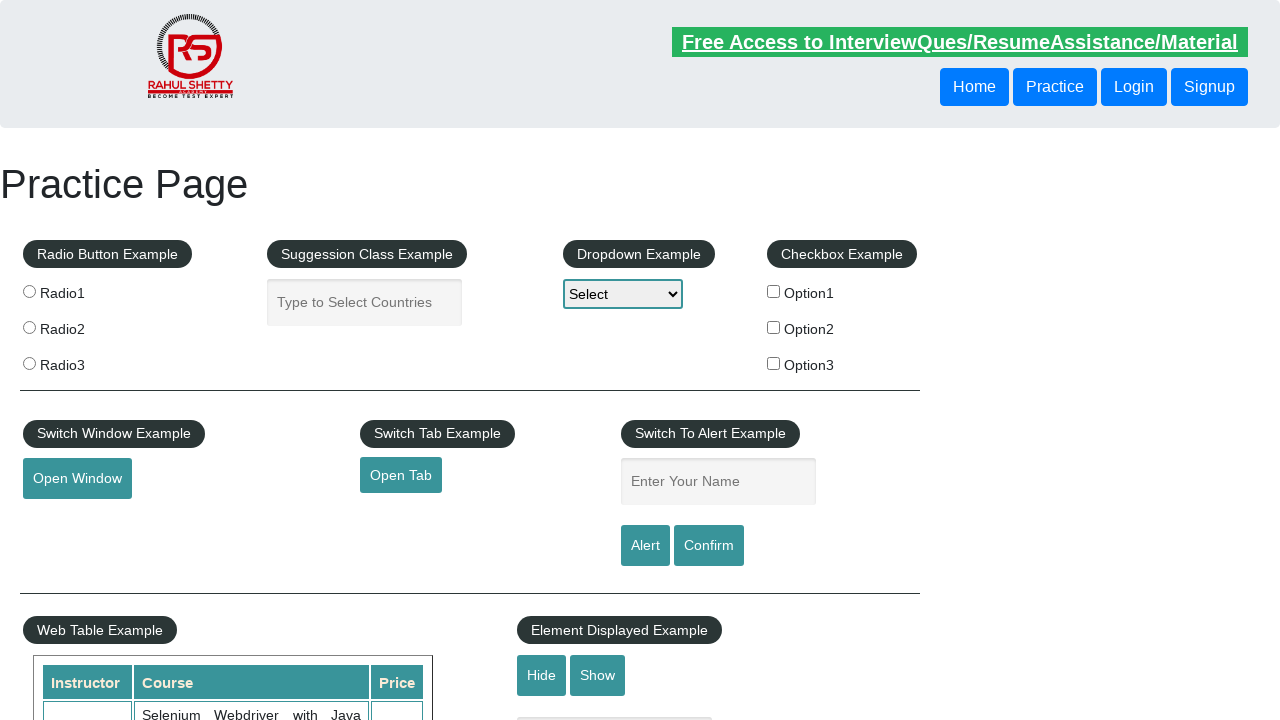

Extracted course name: WebServices / REST API Testing with SoapUI
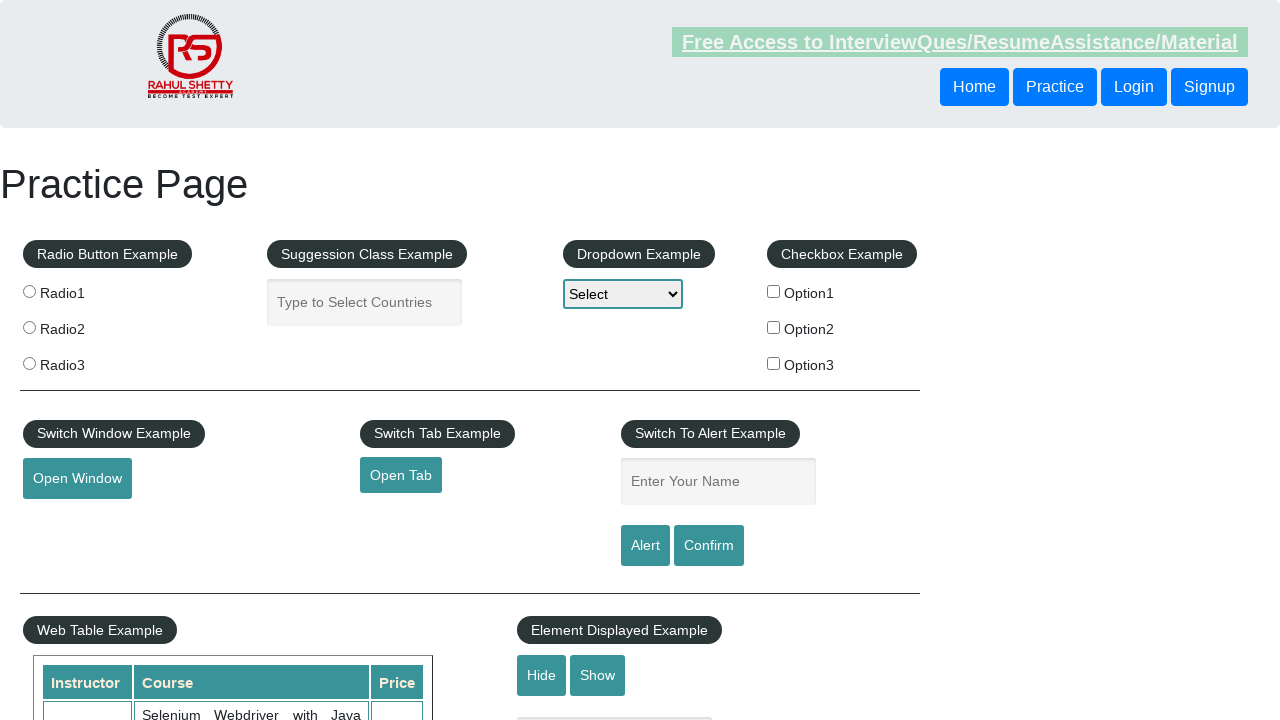

Retrieved all cells from table row
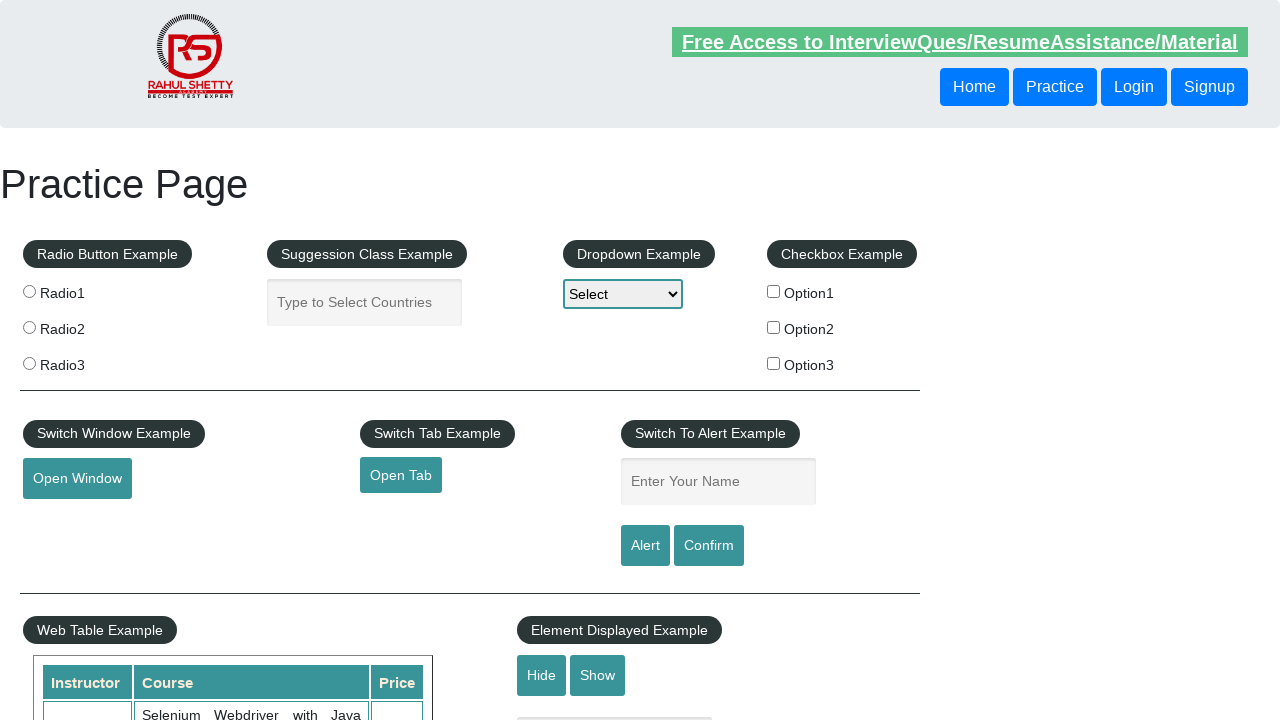

Extracted course name: QA Expert Course :Software Testing + Bugzilla + SQL + Agile
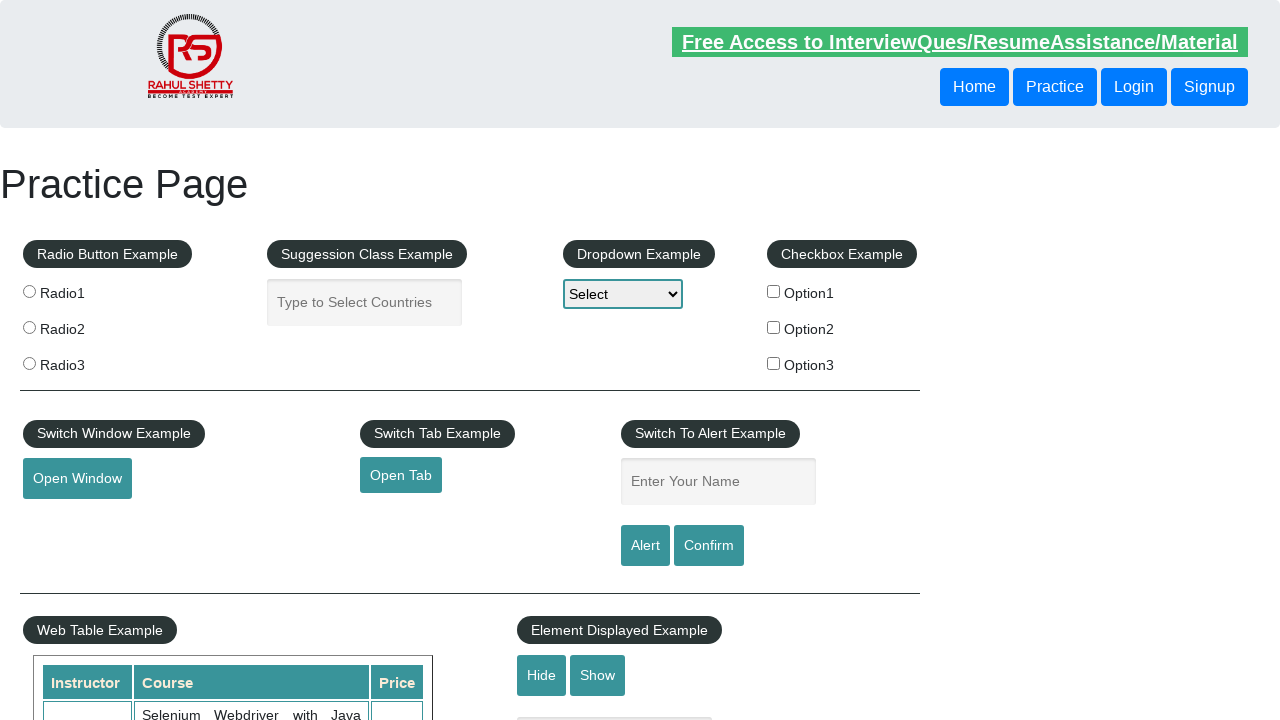

Retrieved all cells from table row
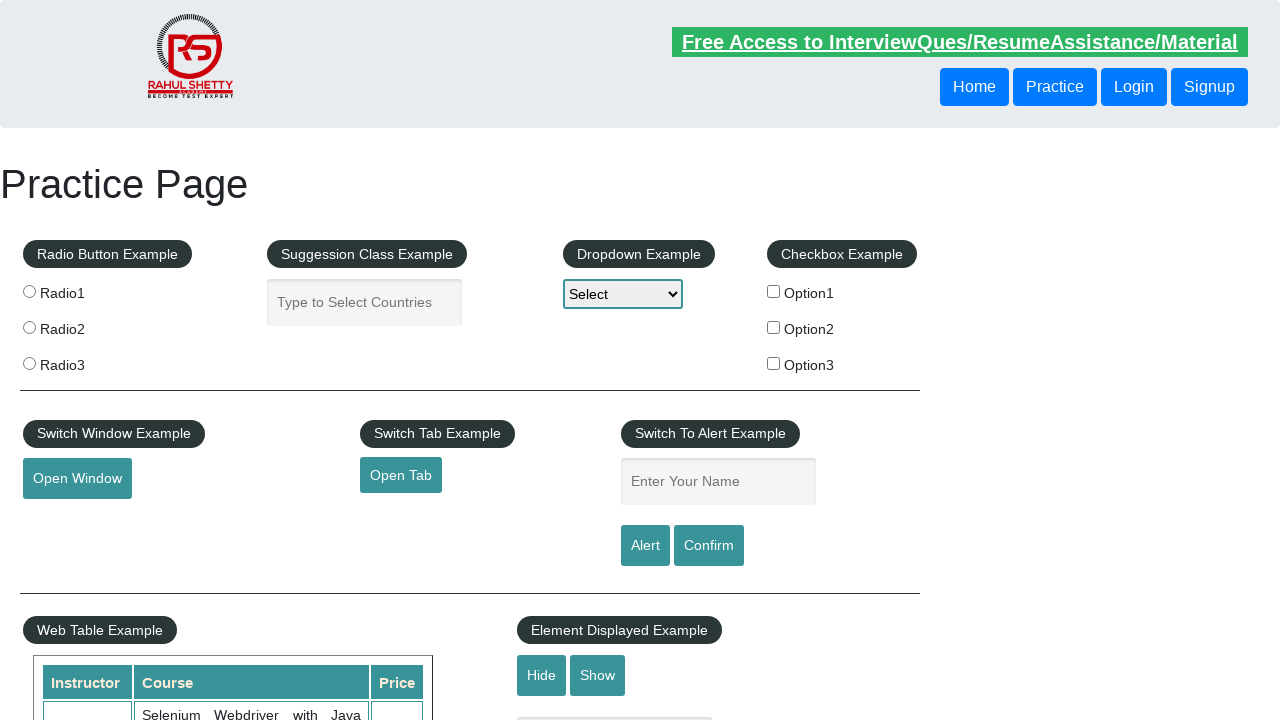

Extracted course name: Master Selenium Automation in simple Python Language
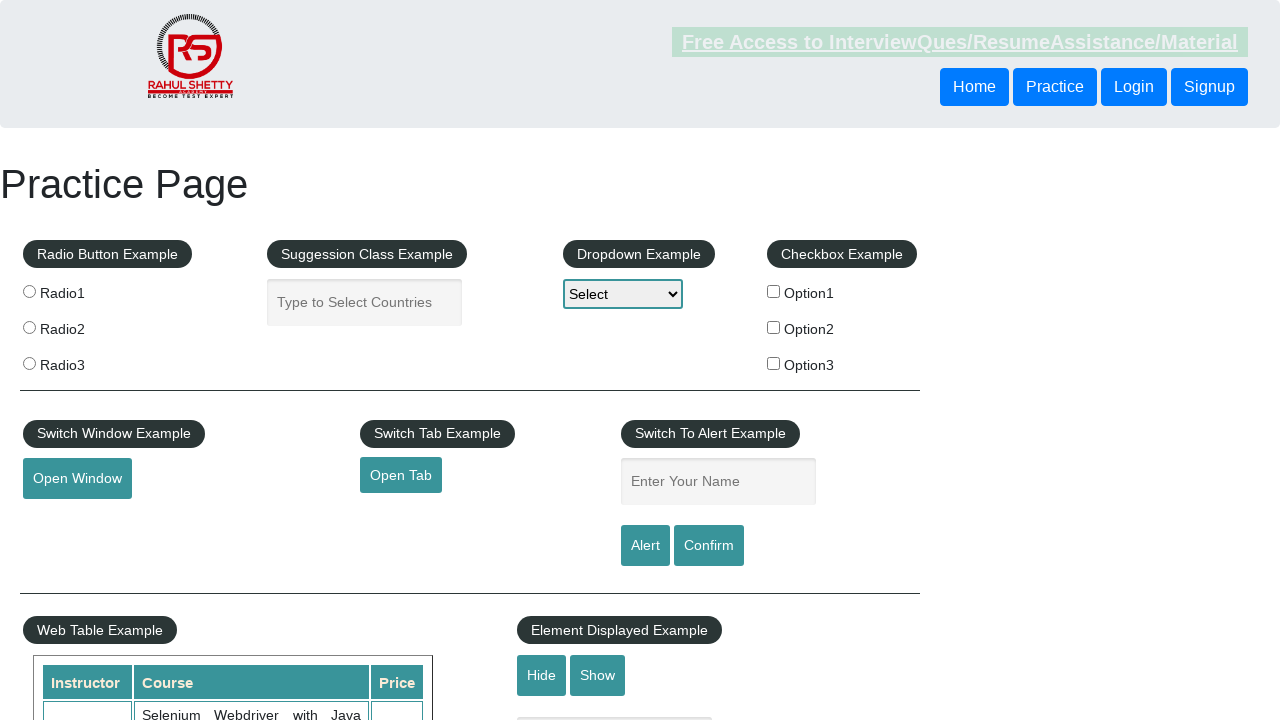

Found Python course with price: 25
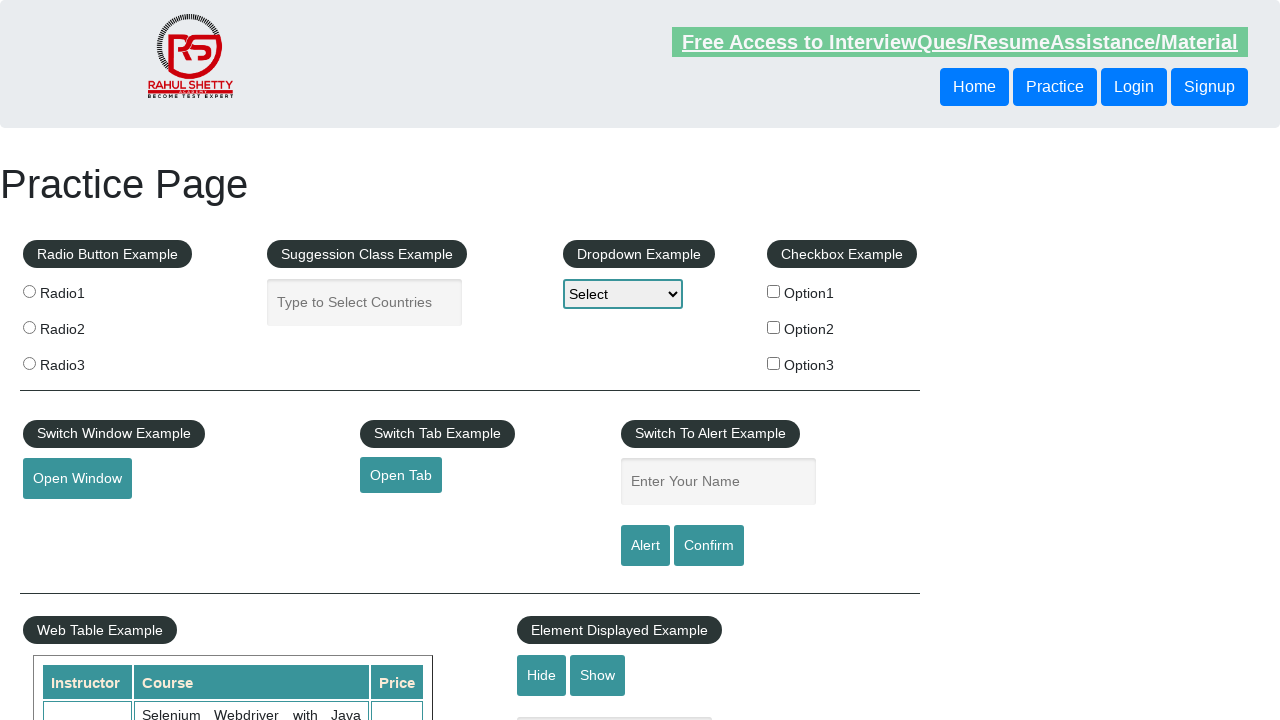

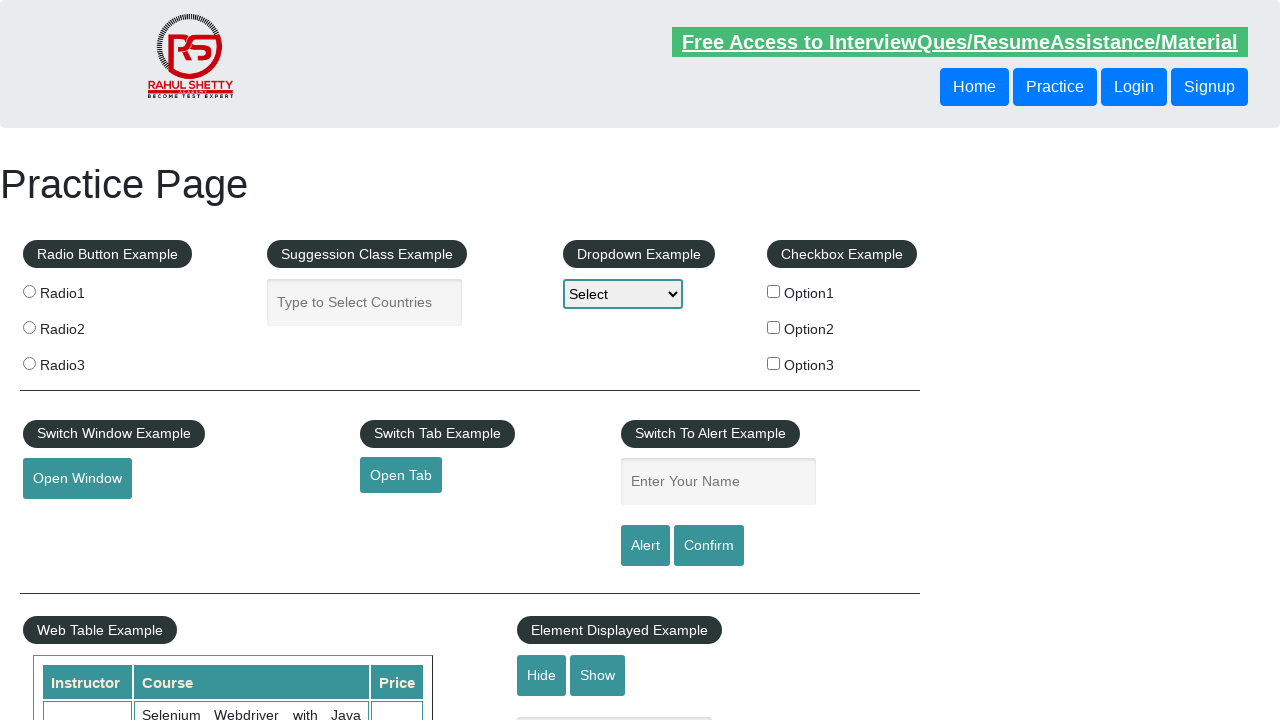